Tests filling the email input field by locating it using combined positional constraints (above password, below number)

Starting URL: https://www.selenium.dev/selenium/web/inputs.html

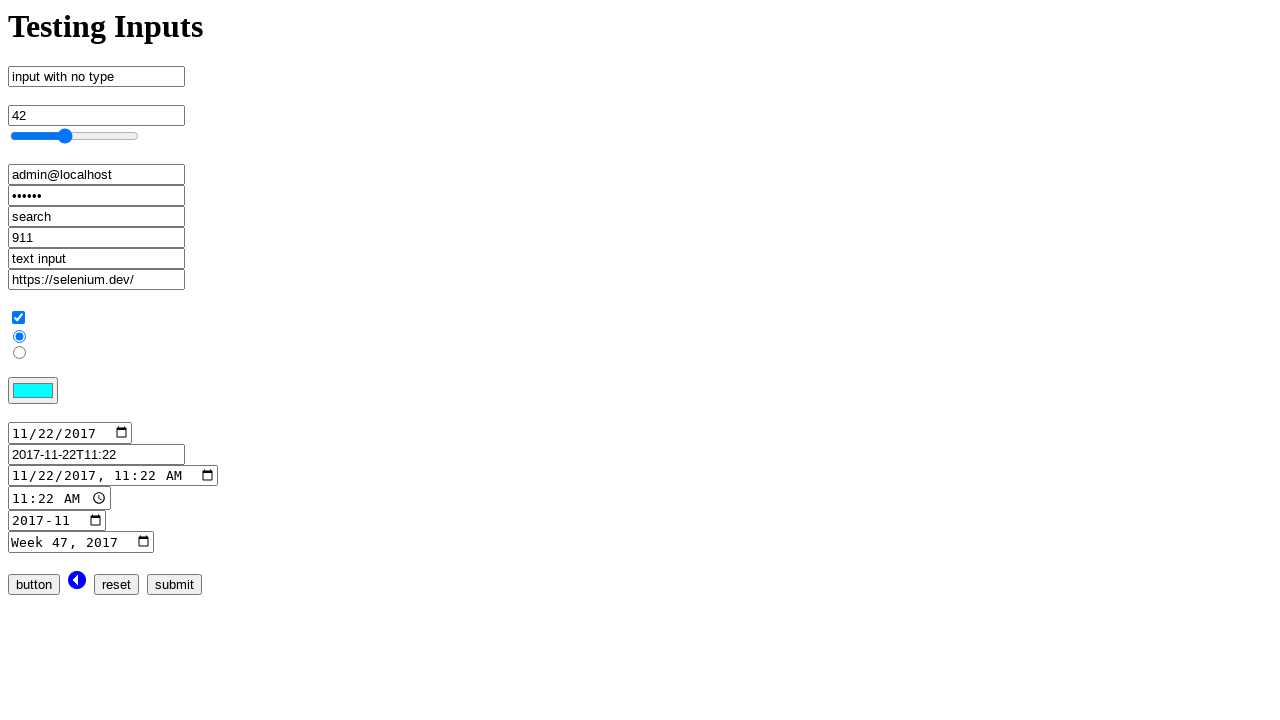

Navigated to inputs test page
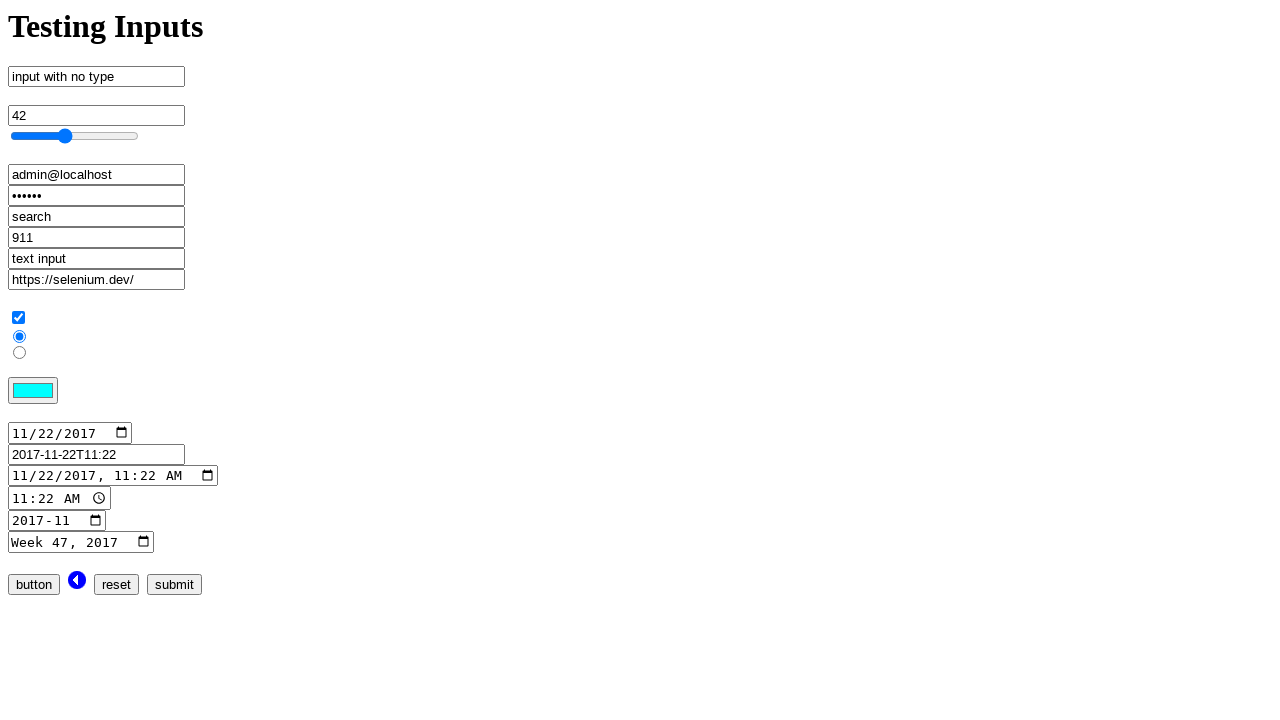

Filled email input field with 'test@test.com' using combined positional constraints (above password, below number) on input[name='email_input']
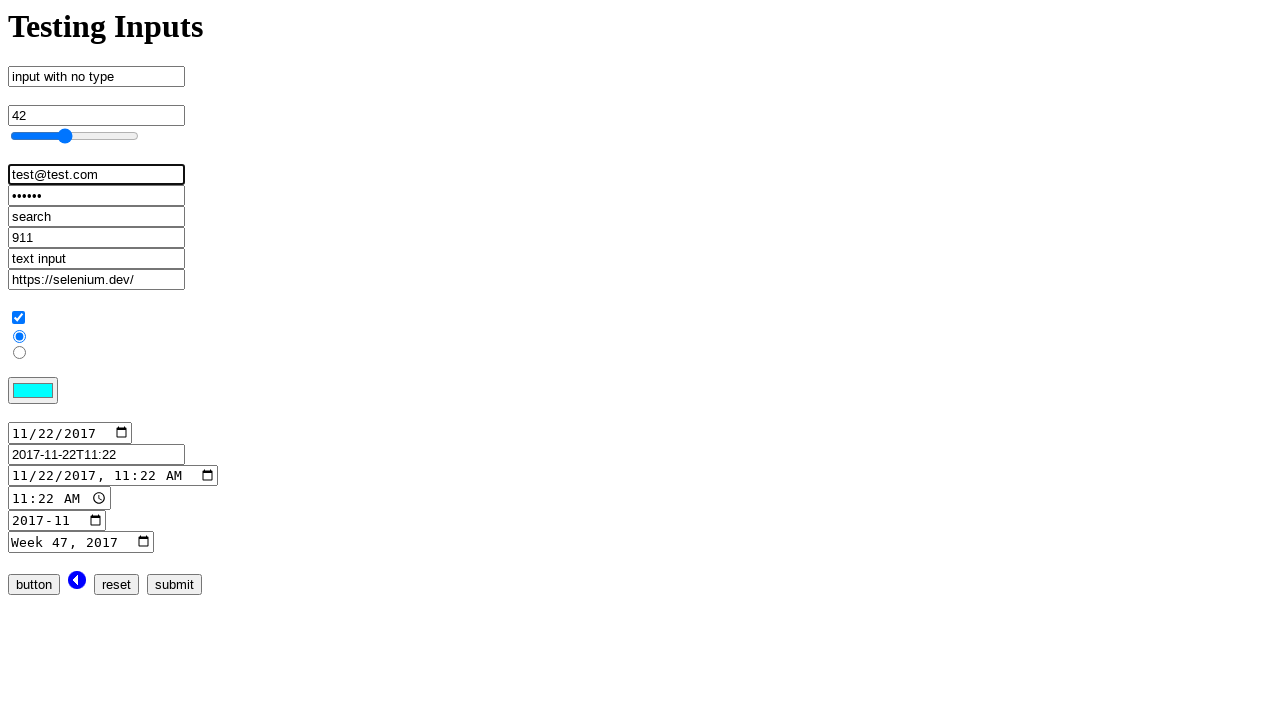

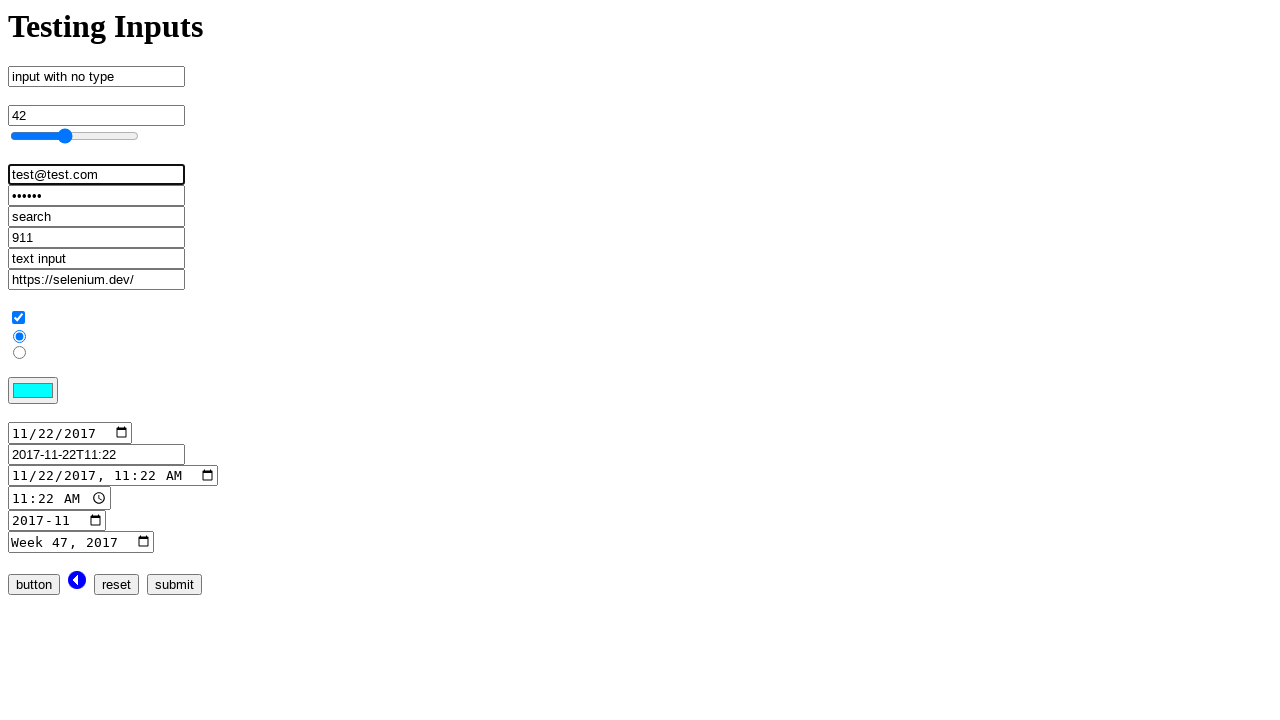